Tests dynamic loading functionality by clicking a start button and waiting for "Hello World!" text to appear

Starting URL: https://automationfc.github.io/dynamic-loading/

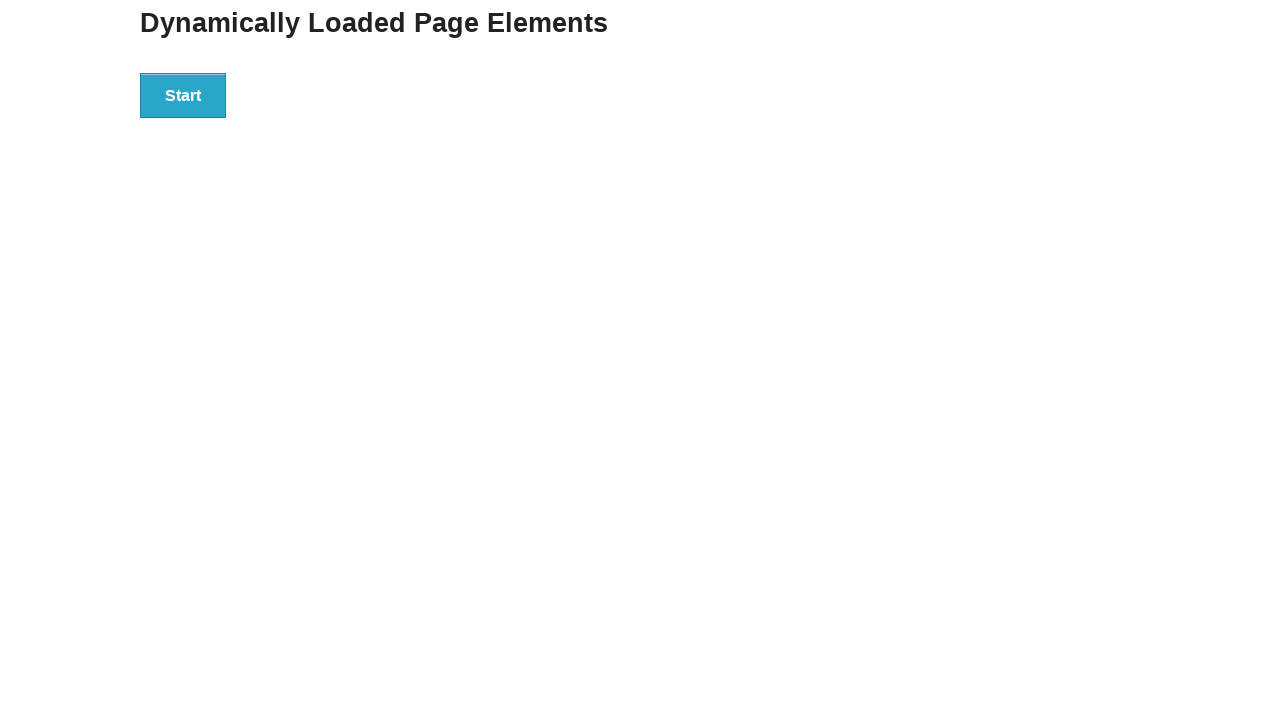

Clicked start button to trigger dynamic loading at (183, 95) on div#start>button
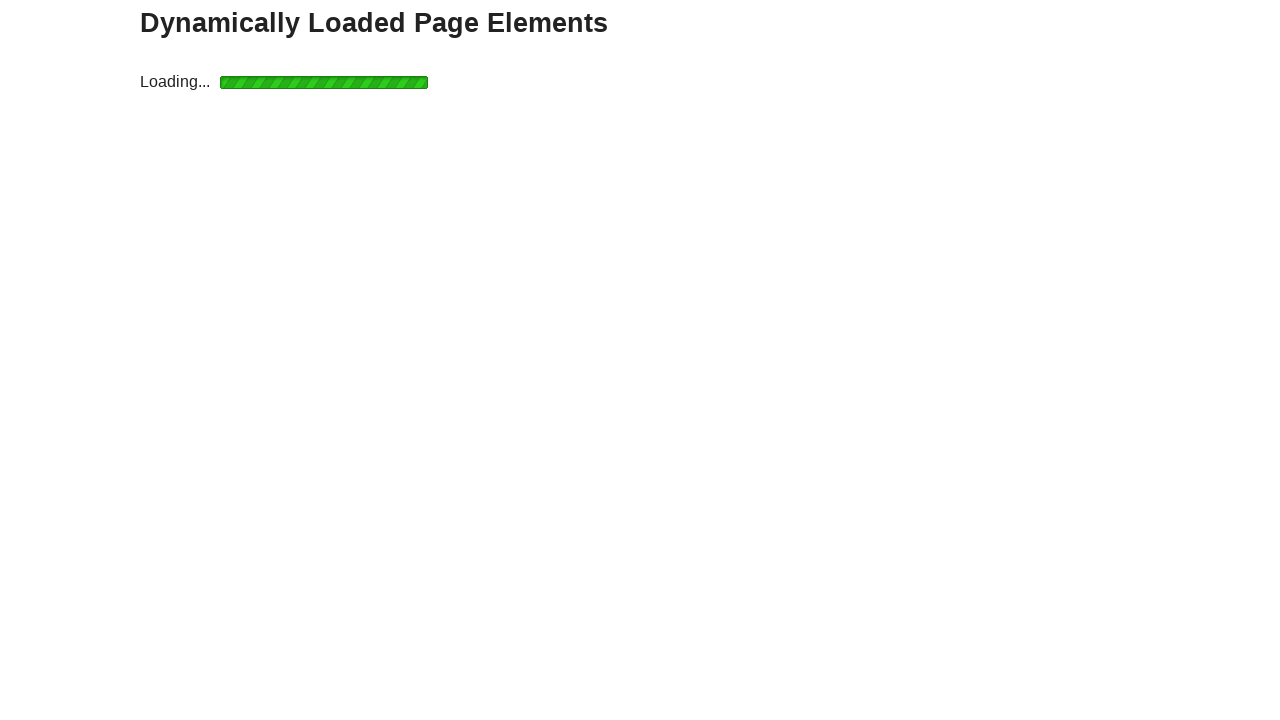

Waited for 'Hello World!' text to appear and become visible
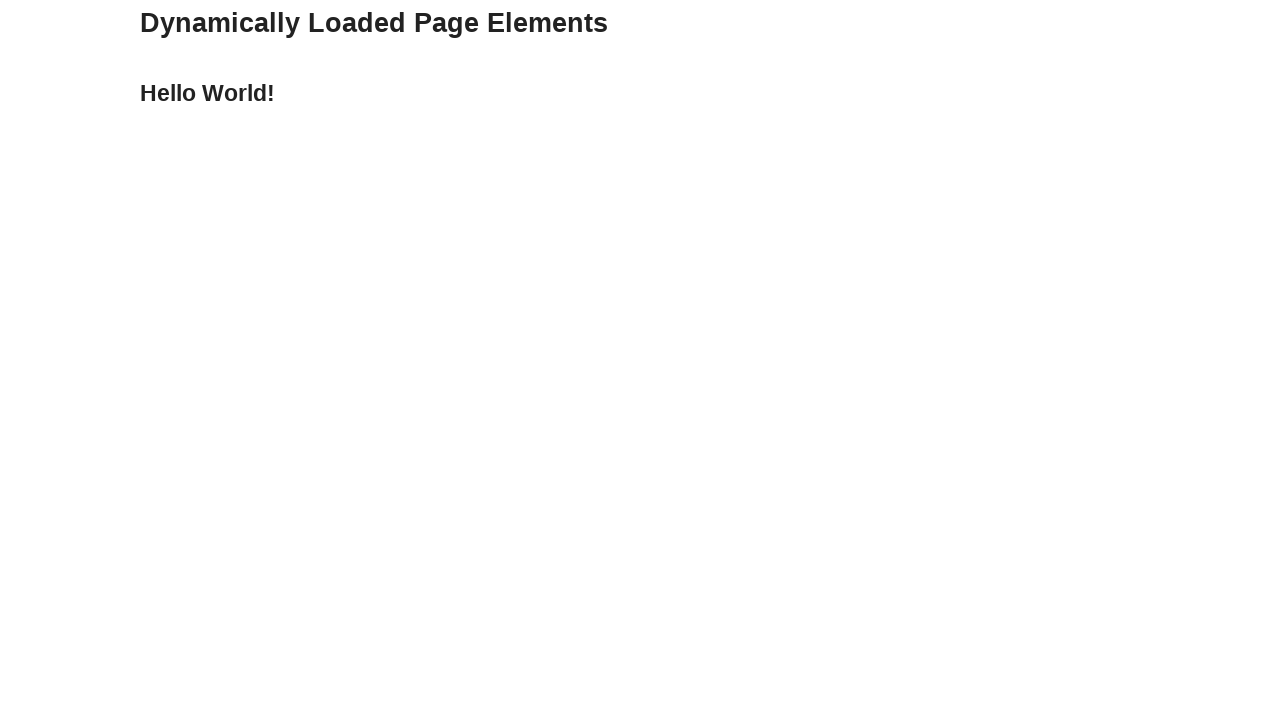

Located the hello element containing 'Hello World!' text
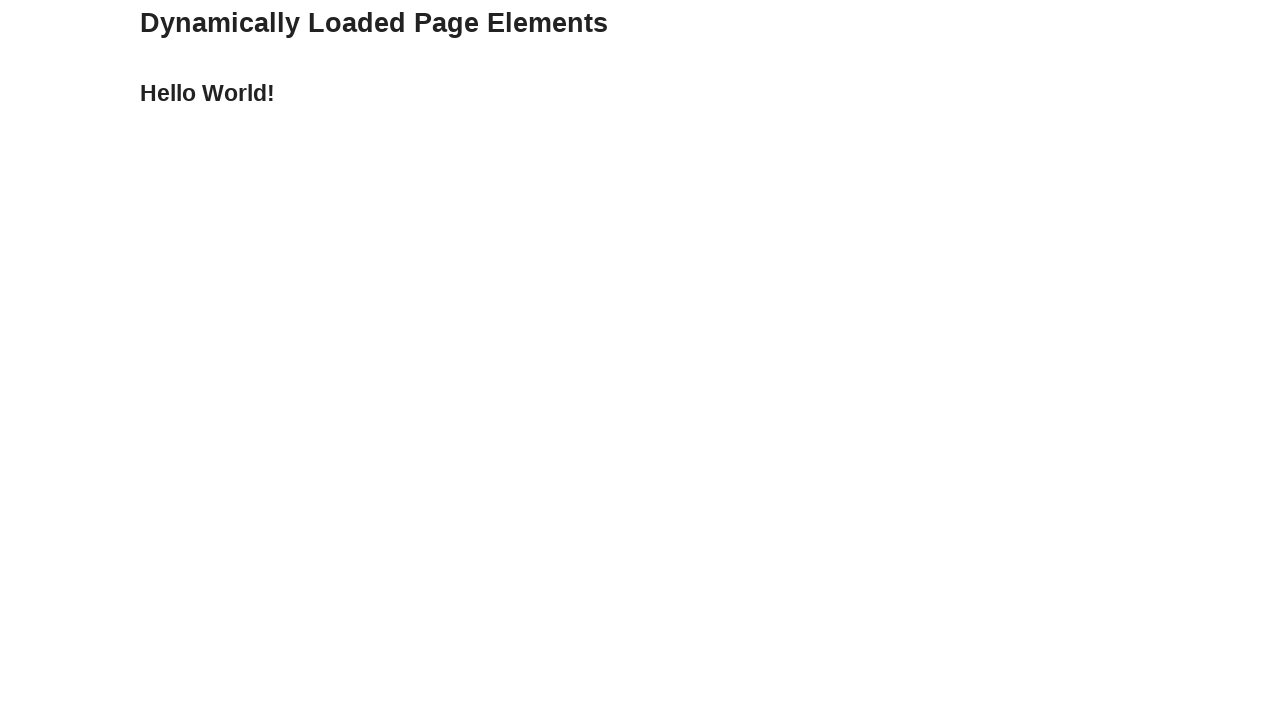

Verified that hello element contains exactly 'Hello World!' text
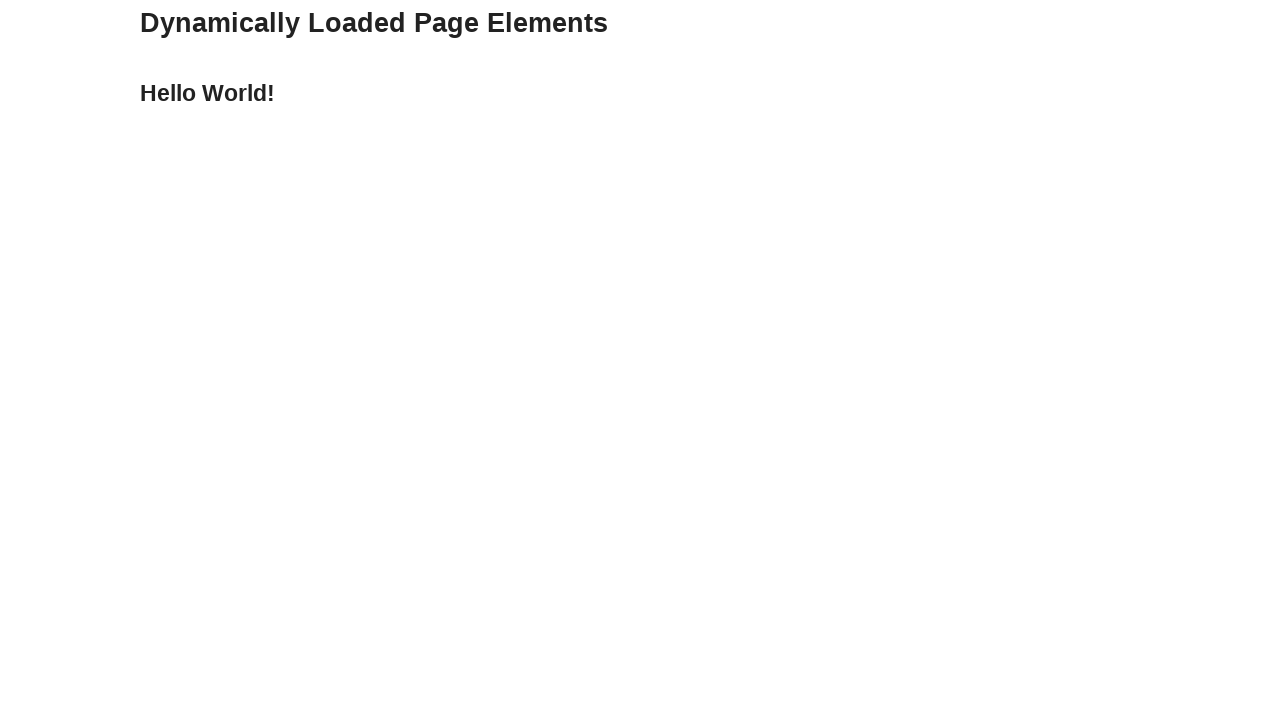

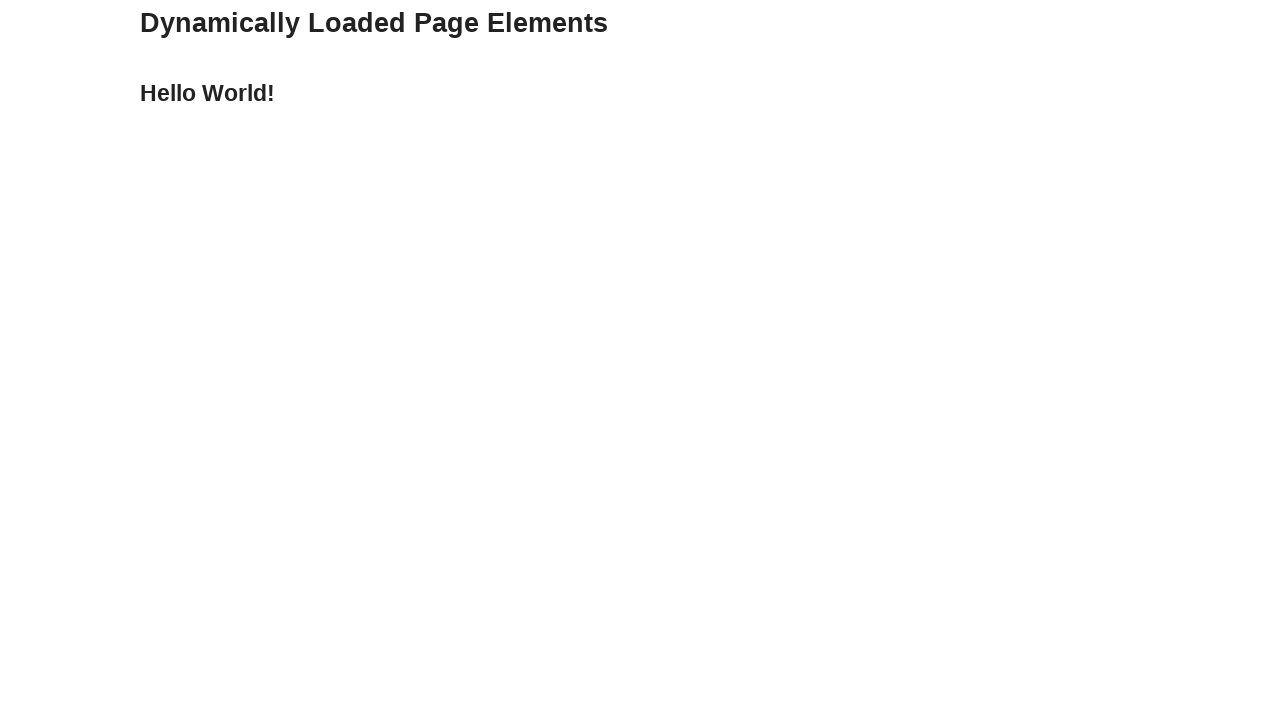